Navigates to Python.org homepage and removes the Donate button element from the page

Starting URL: https://python.org/

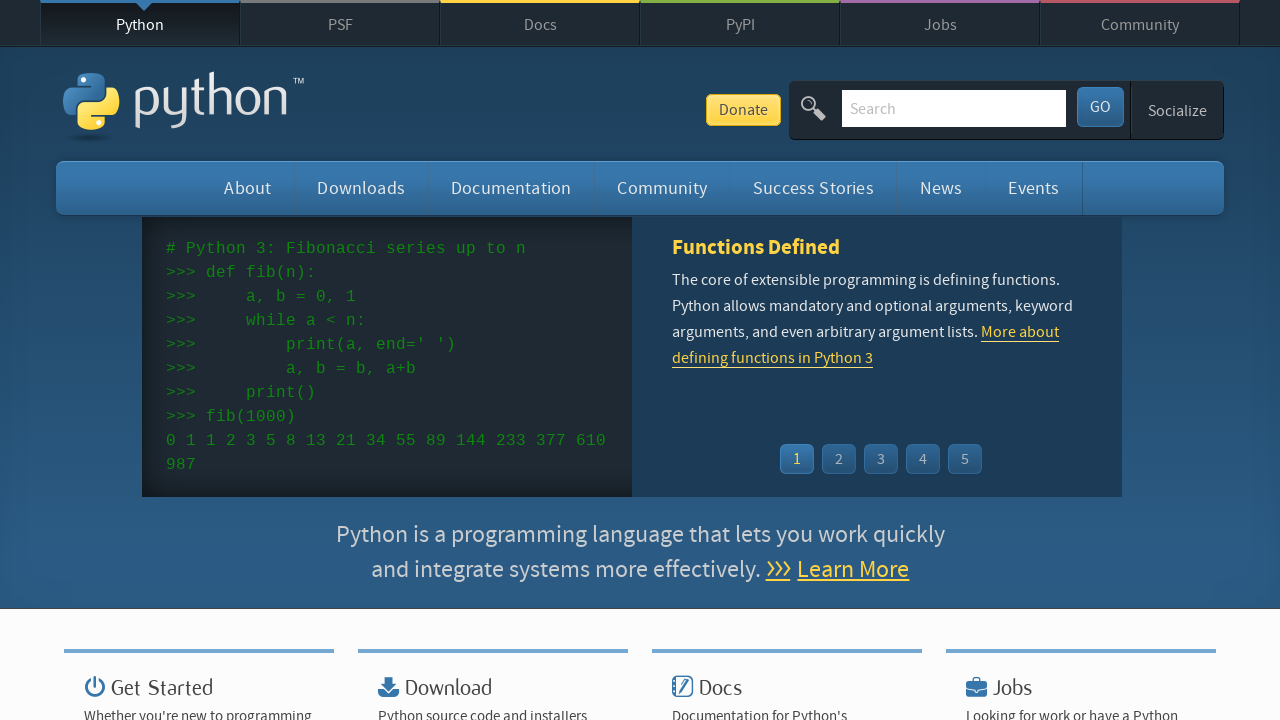

Waited for Donate button to be present on Python.org homepage
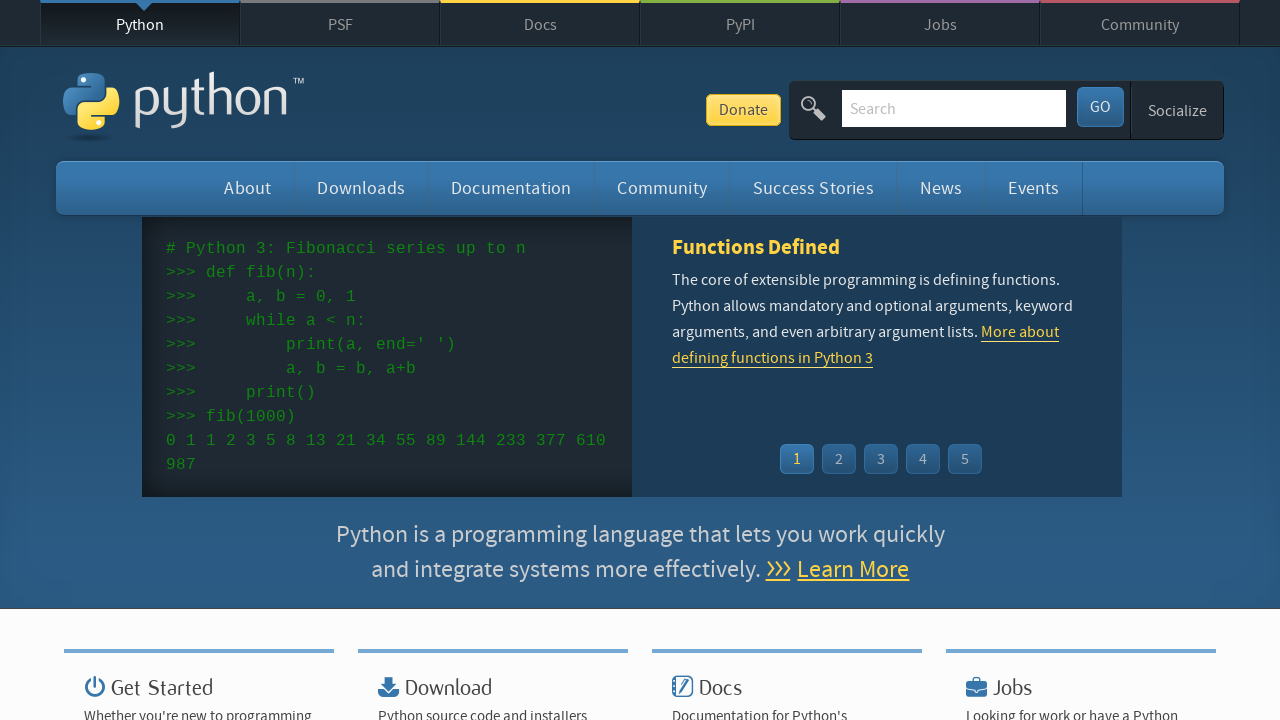

Removed Donate button element from page using JavaScript
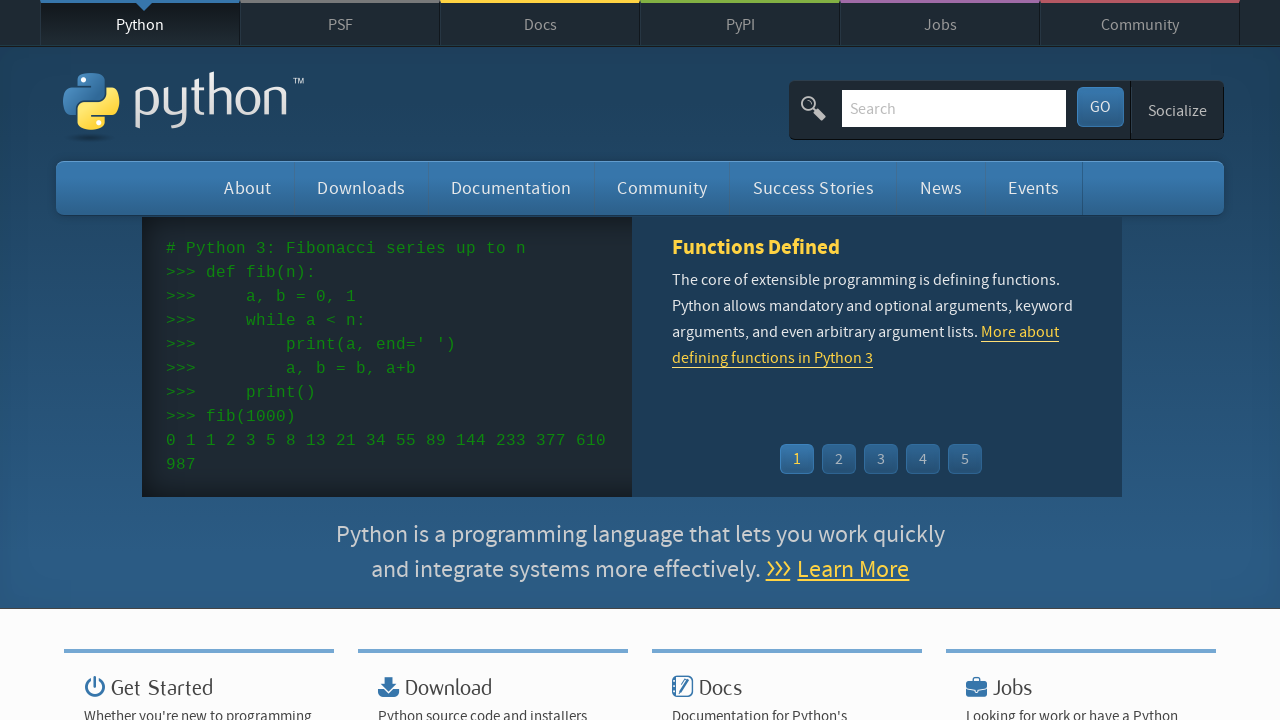

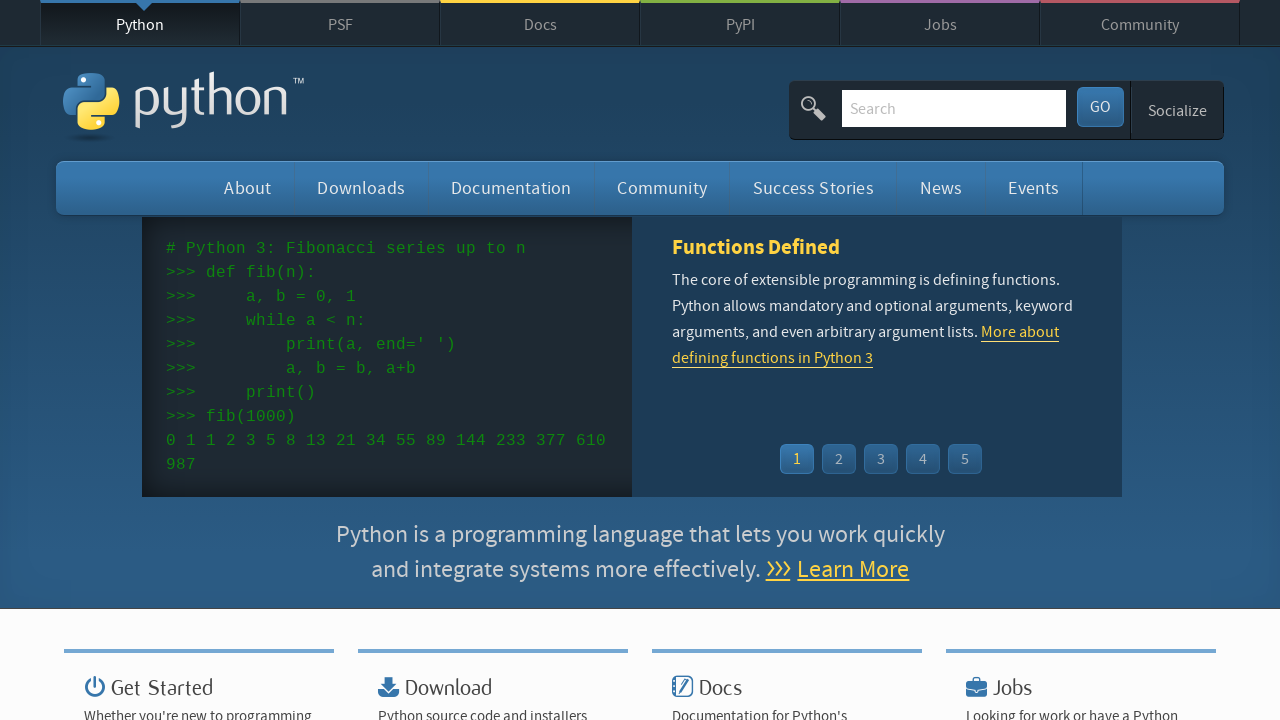